Tests marking all todo items as completed using the toggle all checkbox

Starting URL: https://demo.playwright.dev/todomvc

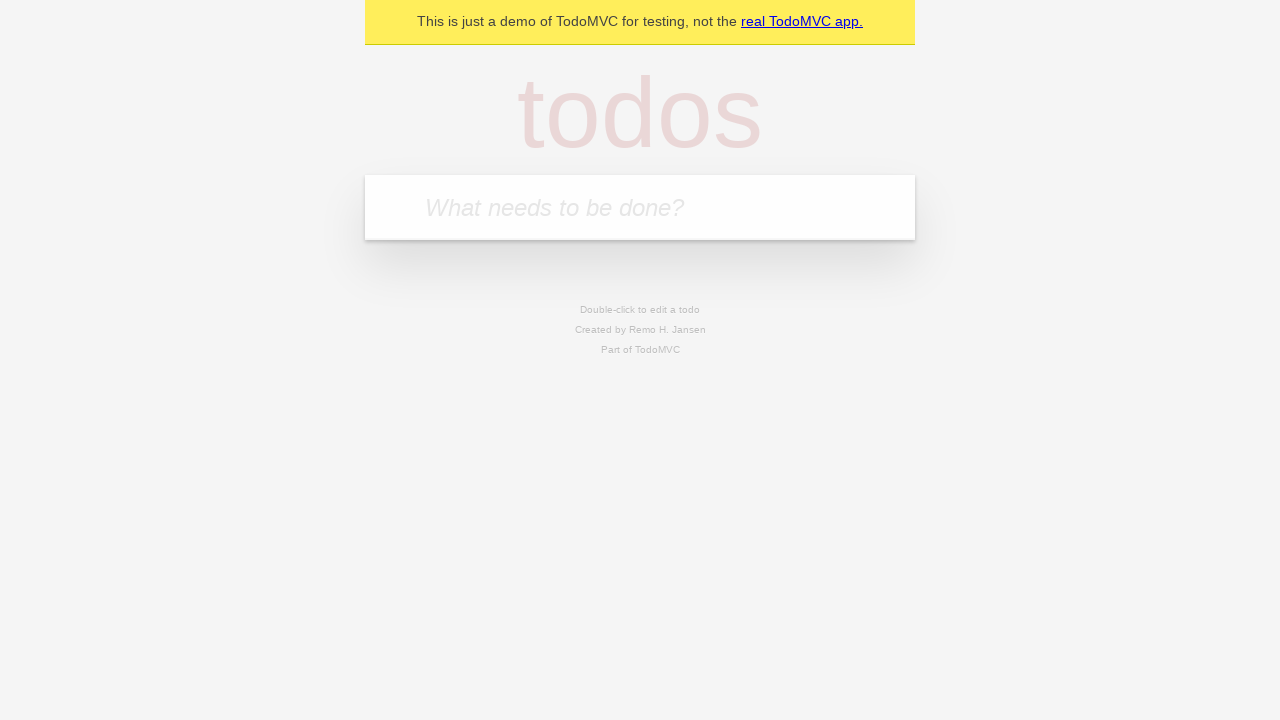

Located the todo input field
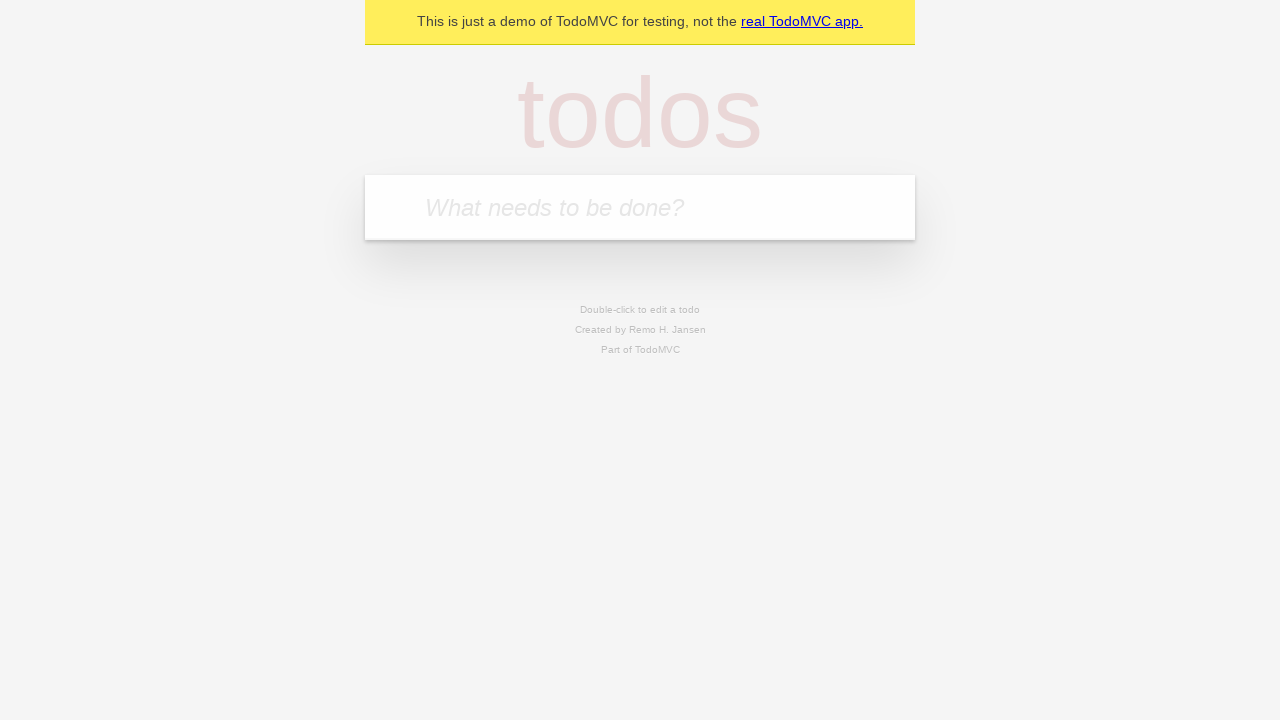

Filled todo input with 'buy some cheese' on internal:attr=[placeholder="What needs to be done?"i]
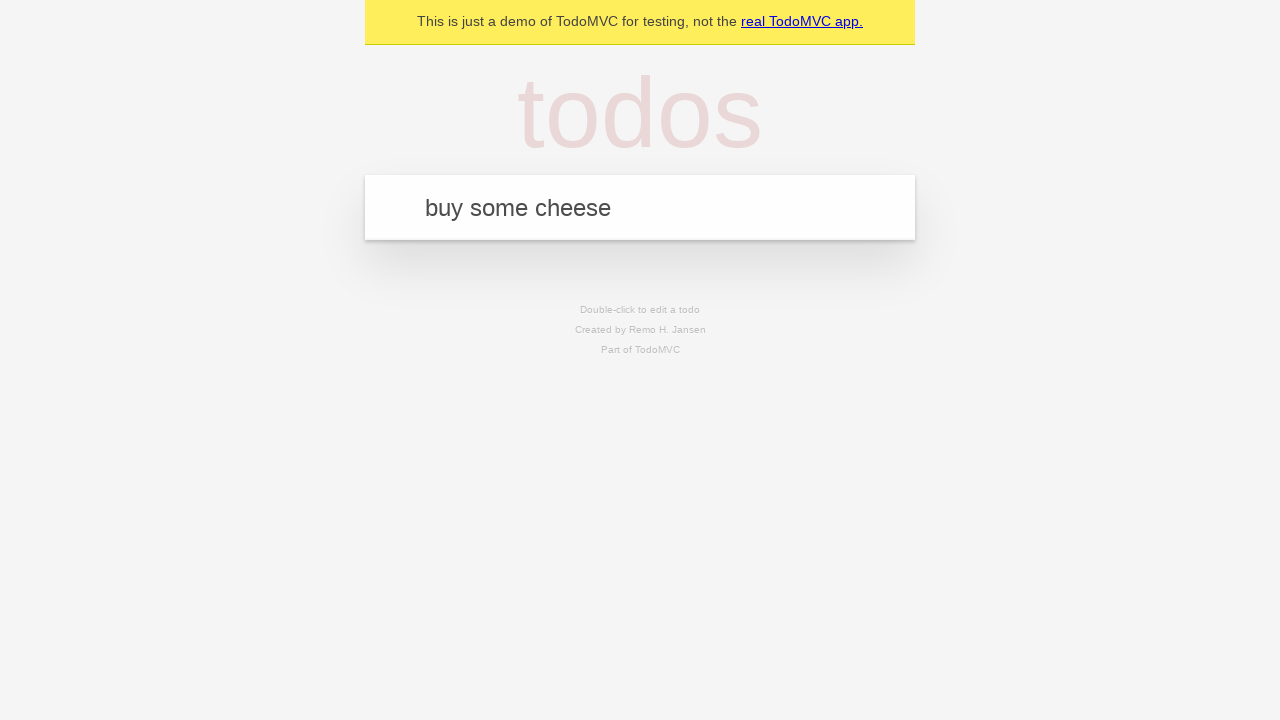

Pressed Enter to add 'buy some cheese' to the todo list on internal:attr=[placeholder="What needs to be done?"i]
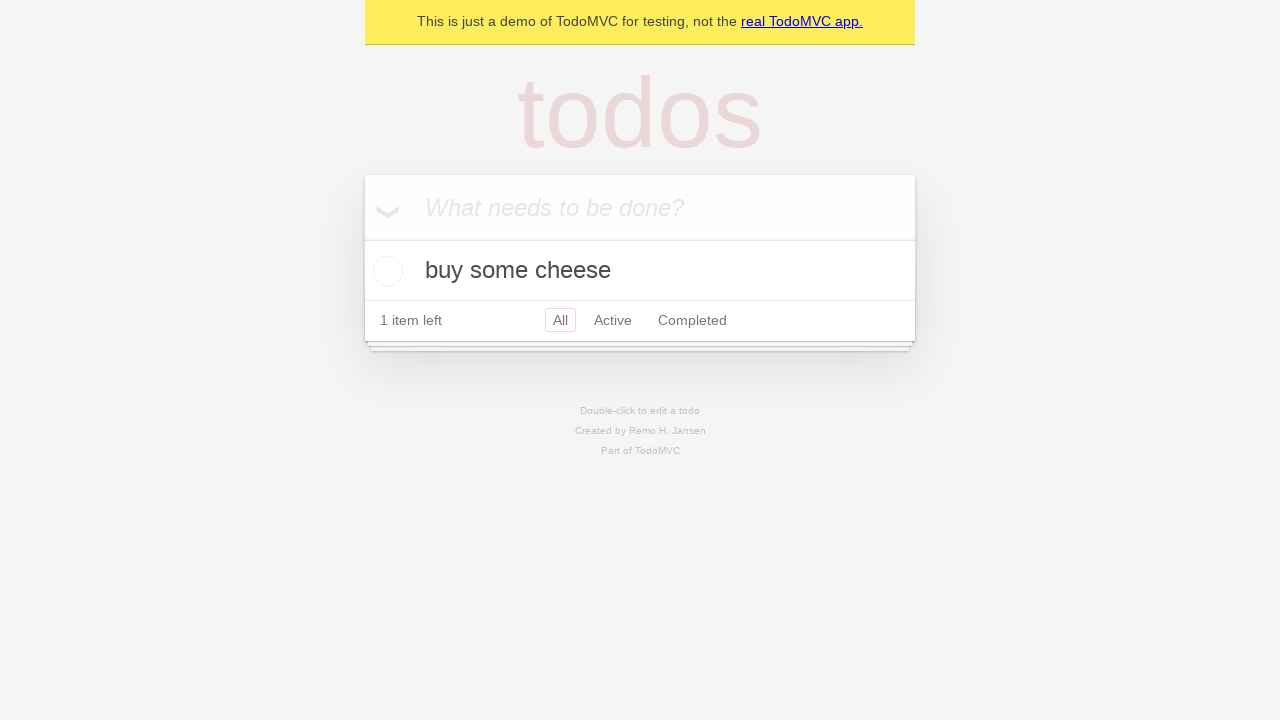

Filled todo input with 'feed the cat' on internal:attr=[placeholder="What needs to be done?"i]
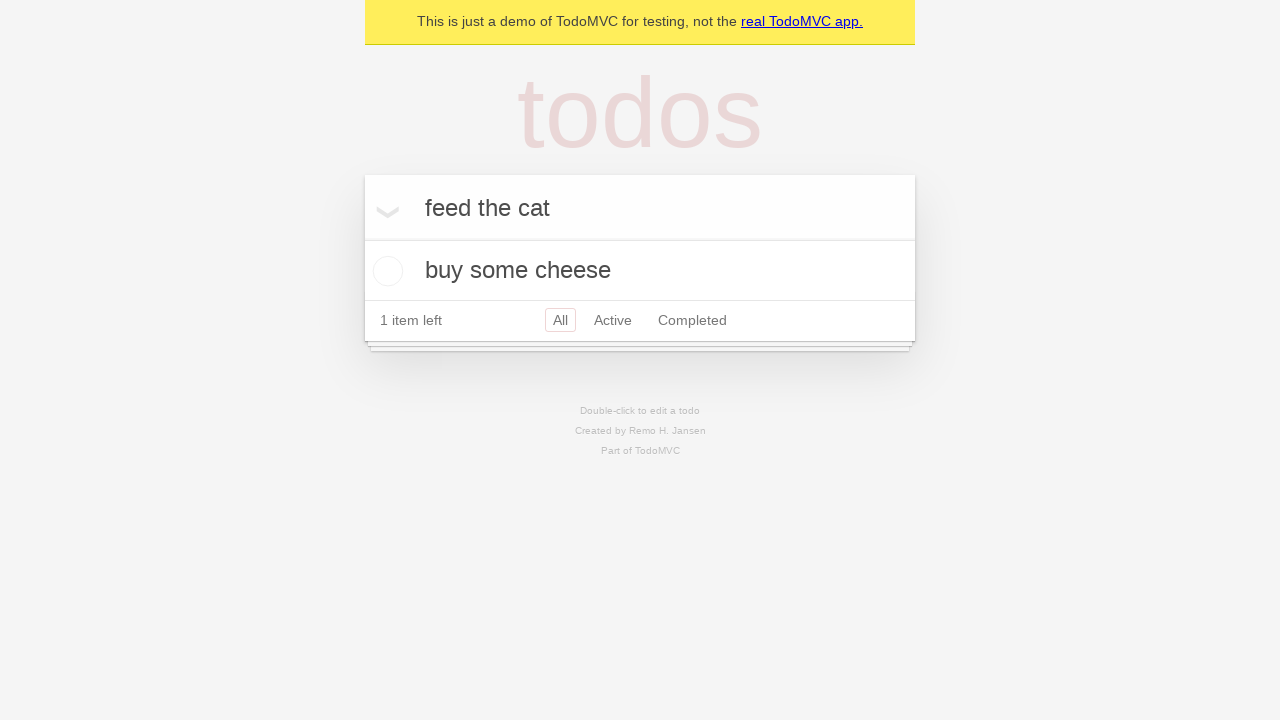

Pressed Enter to add 'feed the cat' to the todo list on internal:attr=[placeholder="What needs to be done?"i]
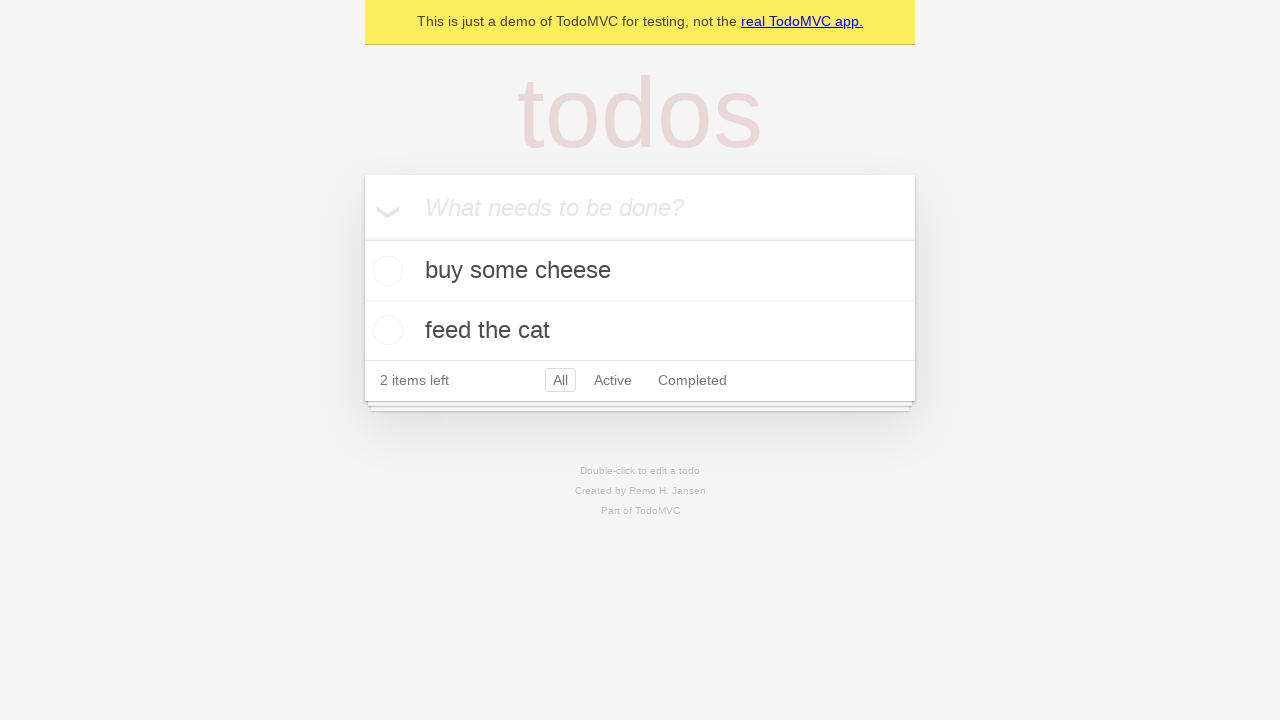

Filled todo input with 'book a doctors appointment' on internal:attr=[placeholder="What needs to be done?"i]
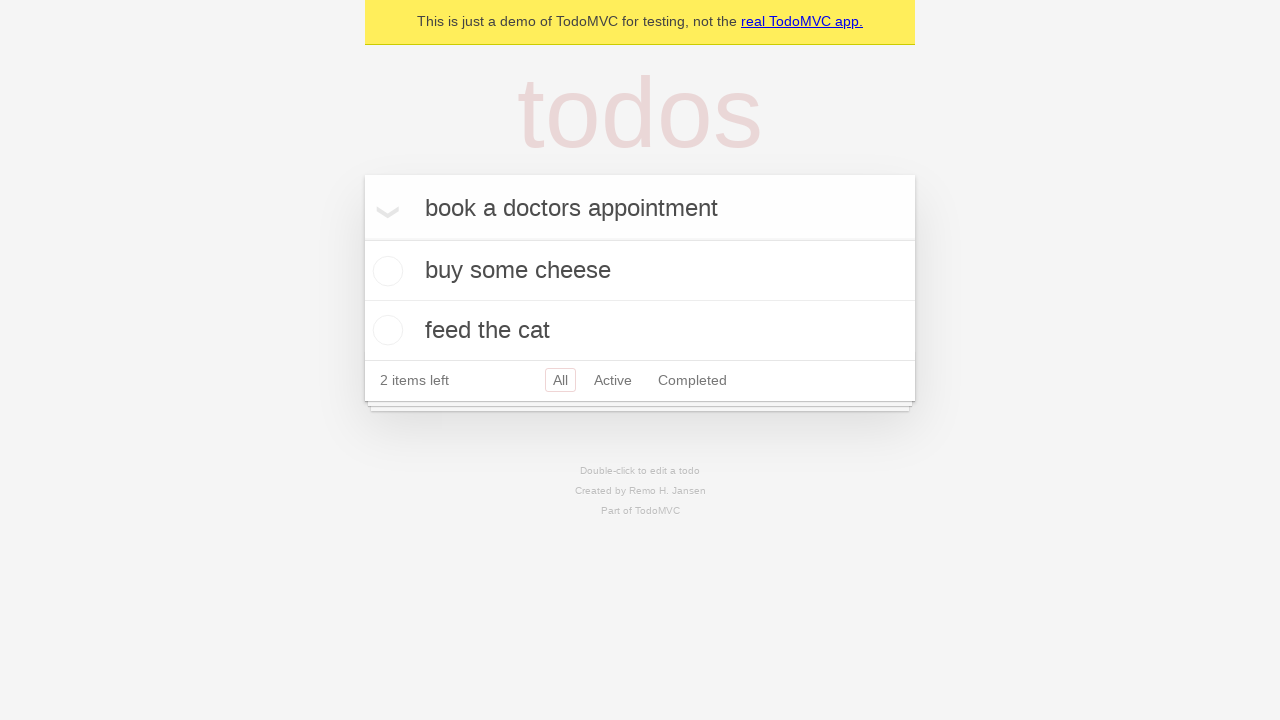

Pressed Enter to add 'book a doctors appointment' to the todo list on internal:attr=[placeholder="What needs to be done?"i]
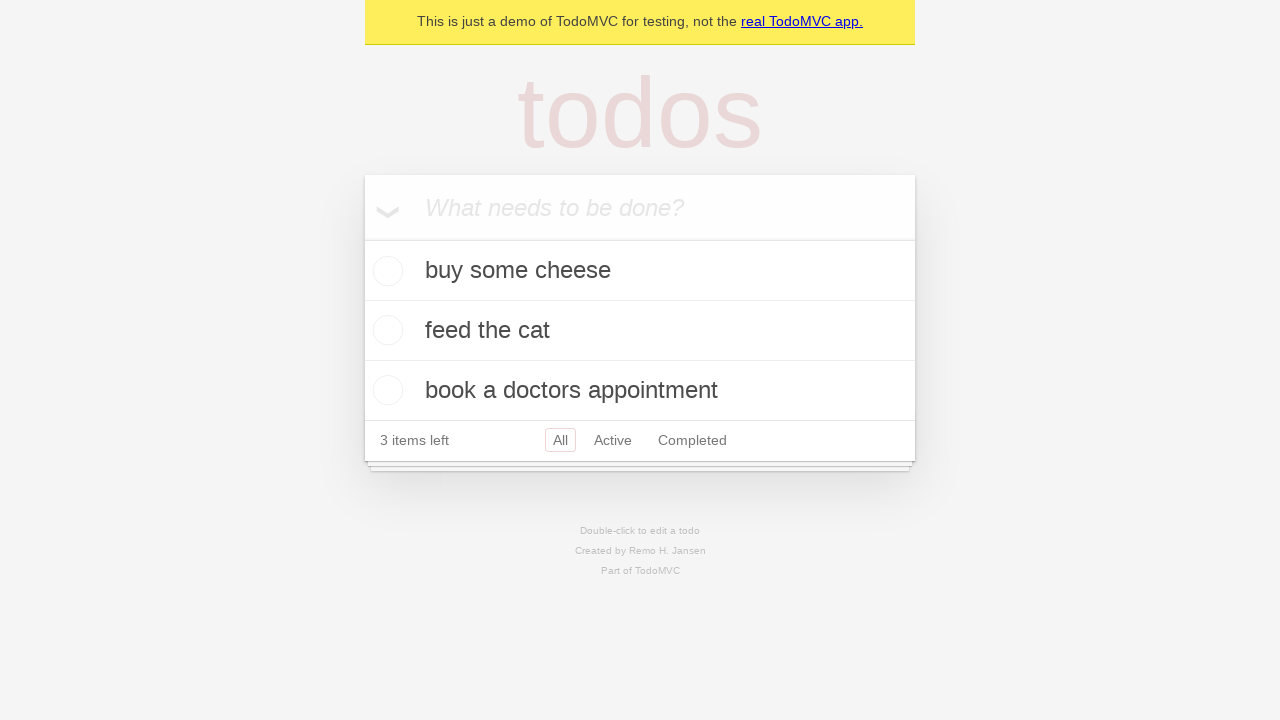

Clicked the 'Mark all as complete' checkbox to mark all items as completed at (362, 238) on internal:label="Mark all as complete"i
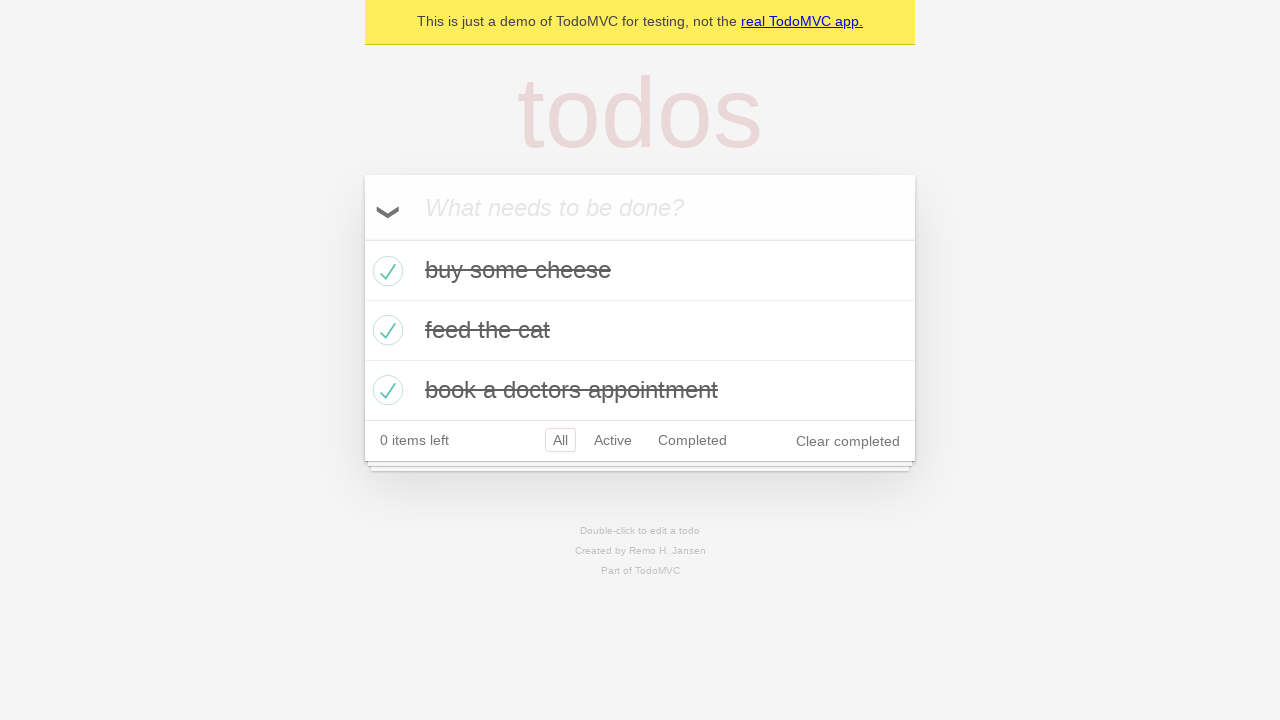

Waited for all todo items to display completed state
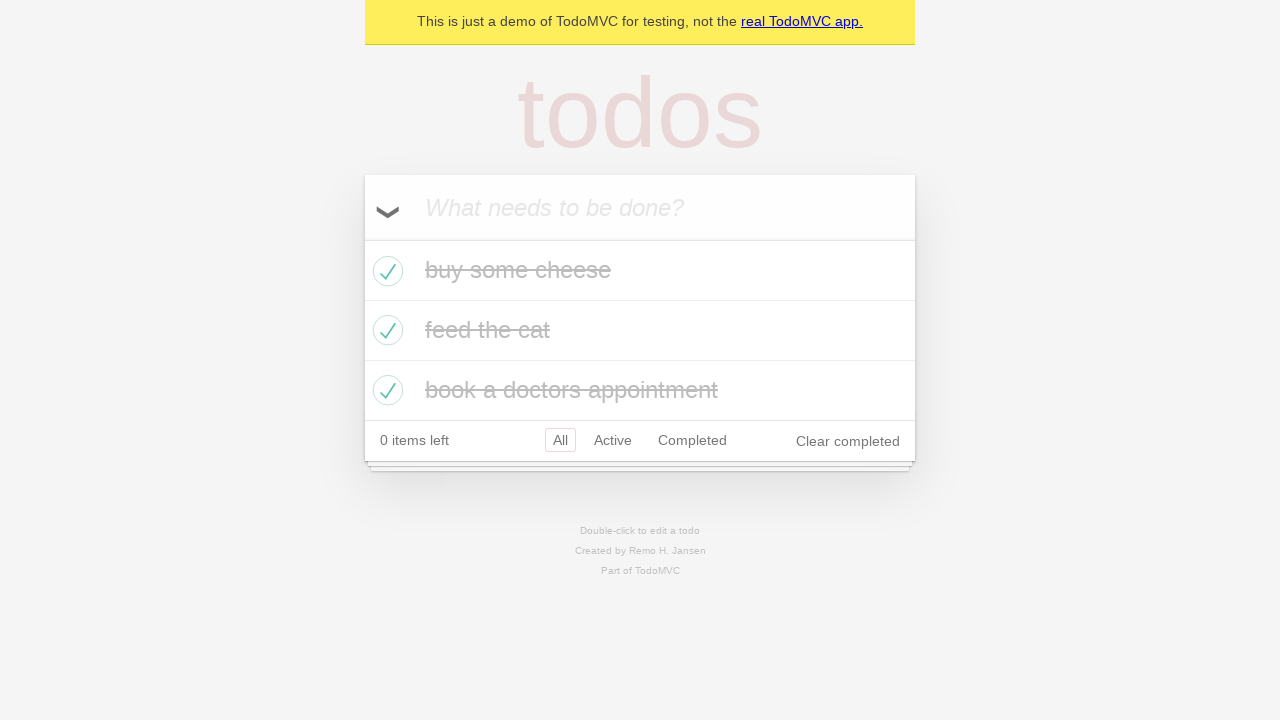

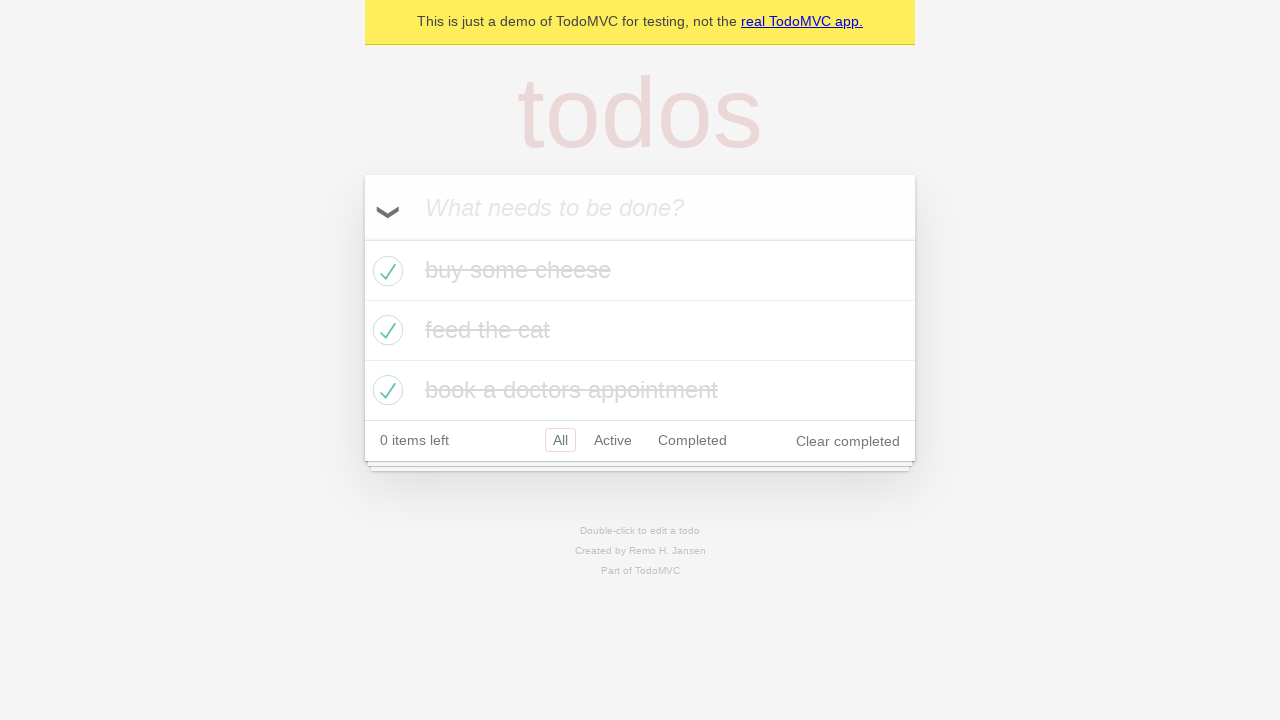